Tests the complete flight booking flow on BlazeDemo by selecting origin and destination cities, choosing a flight, filling payment information, and completing the purchase.

Starting URL: https://blazedemo.com/

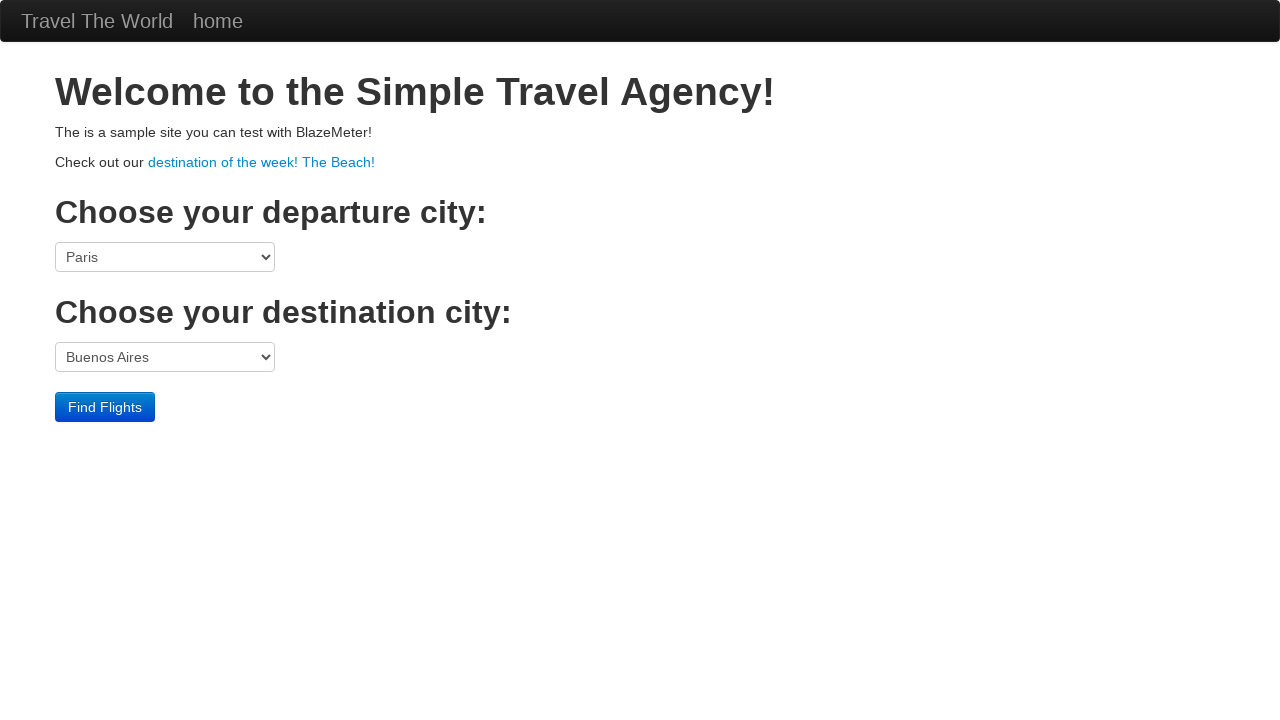

Clicked origin port dropdown at (165, 257) on select[name='fromPort']
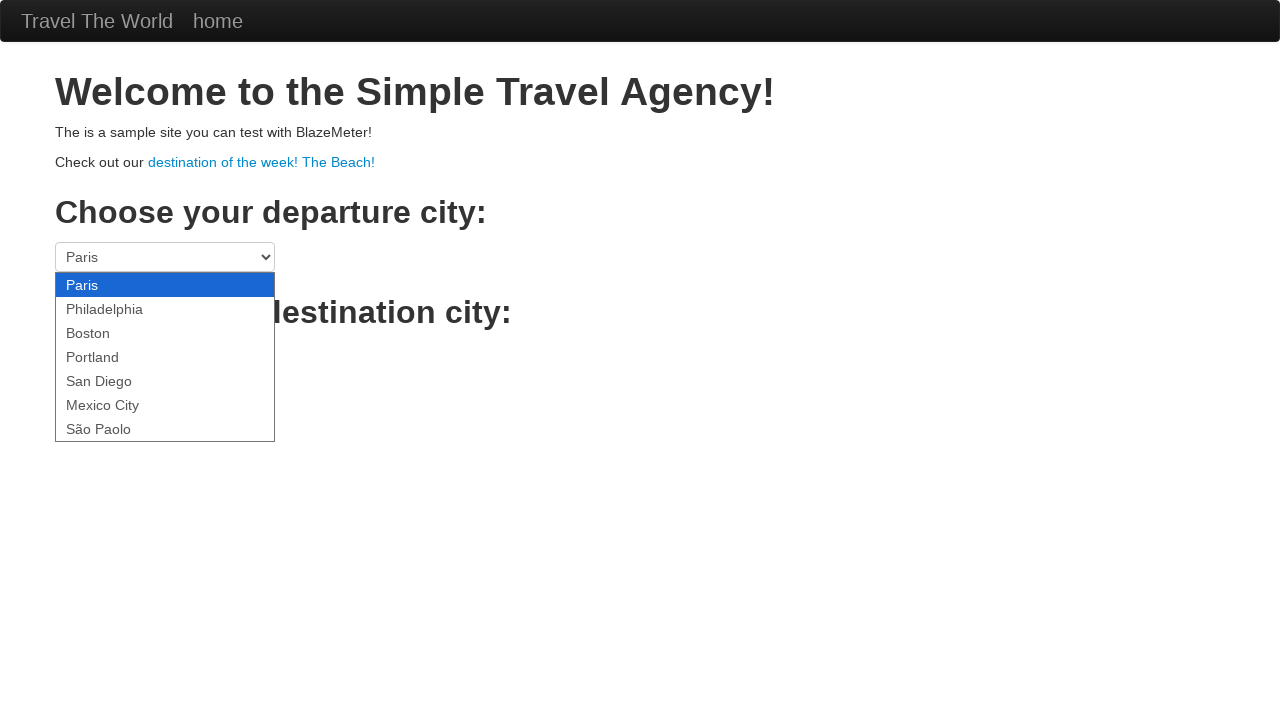

Selected São Paolo as origin city on select[name='fromPort']
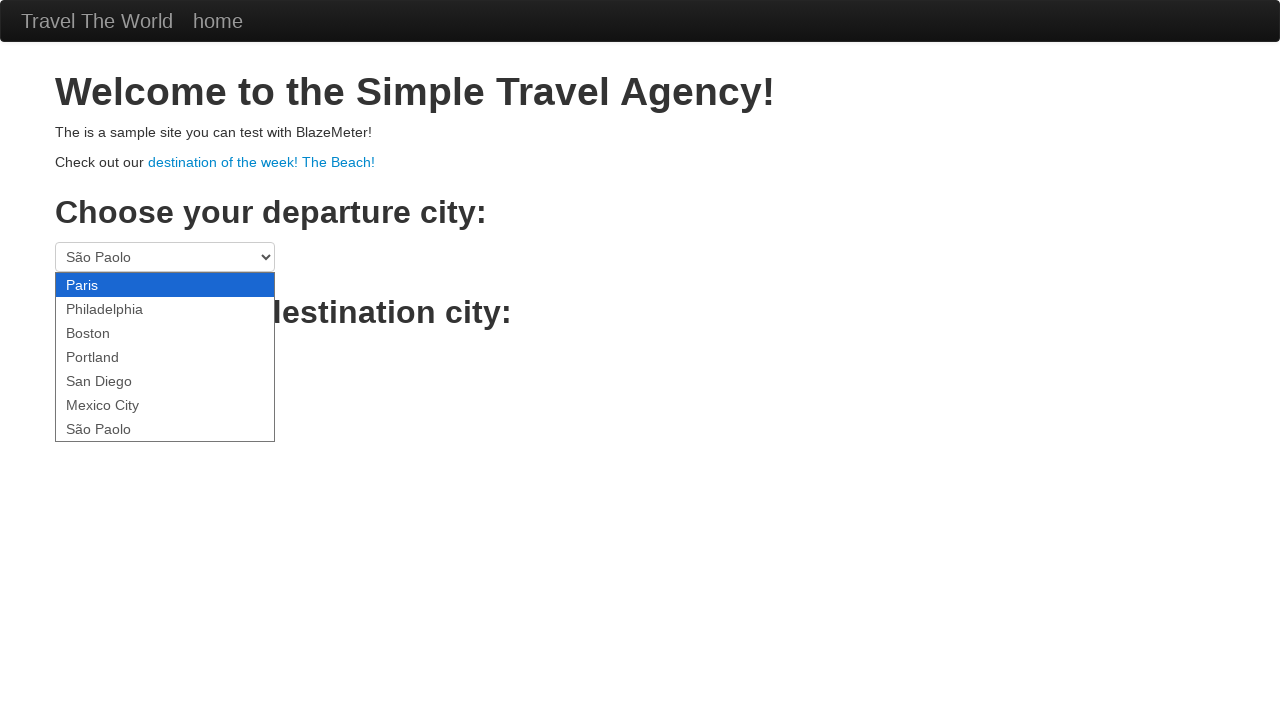

Clicked destination port dropdown at (165, 357) on select[name='toPort']
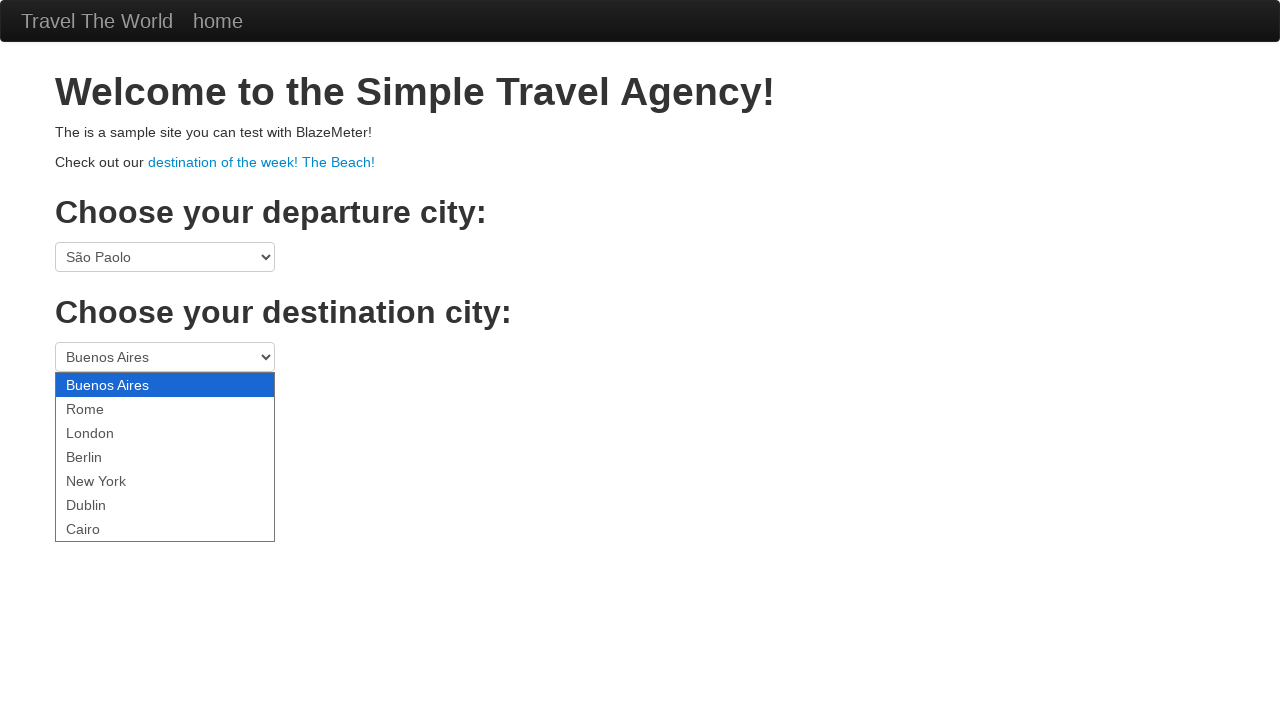

Selected Cairo as destination city on select[name='toPort']
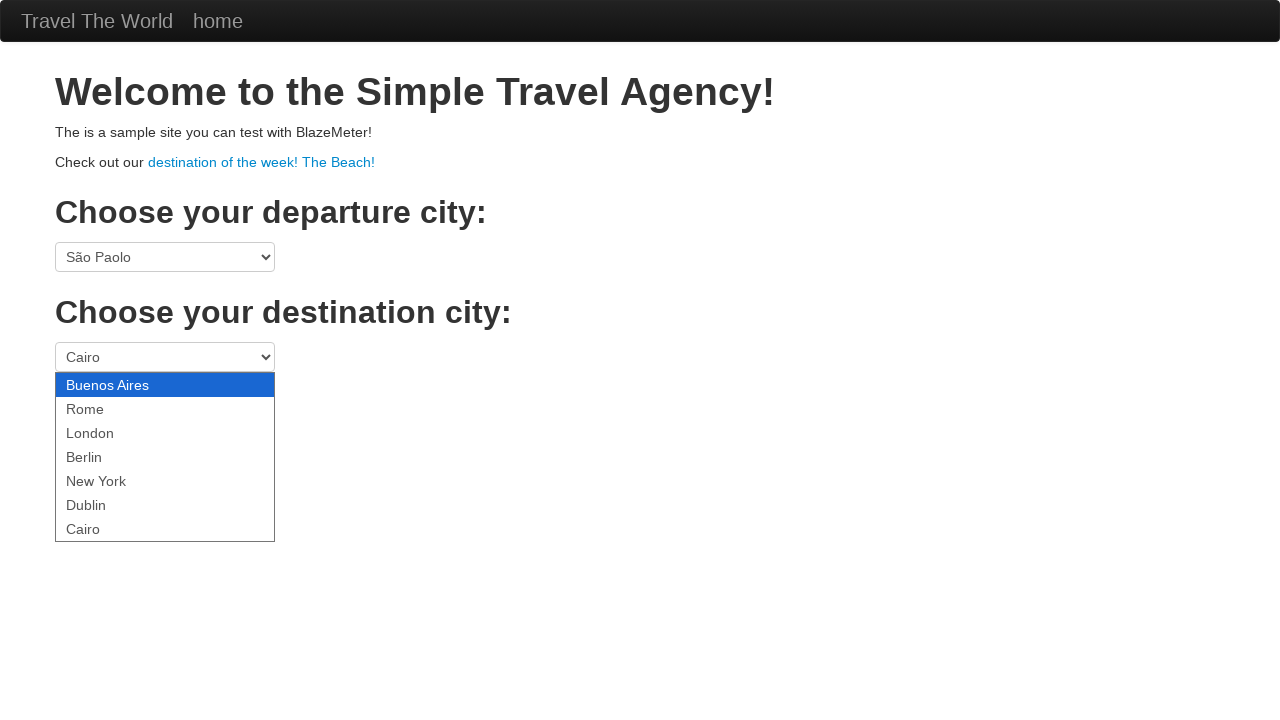

Clicked Find Flights button at (105, 407) on .btn-primary
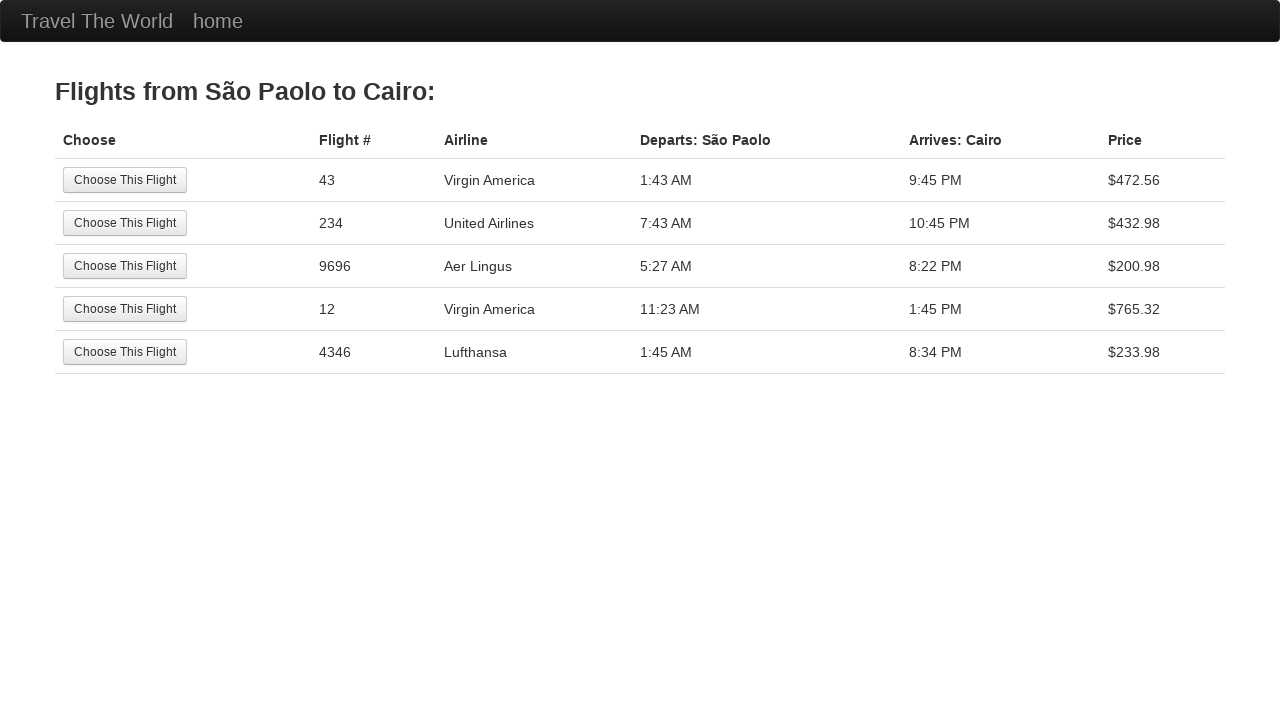

Flights list loaded
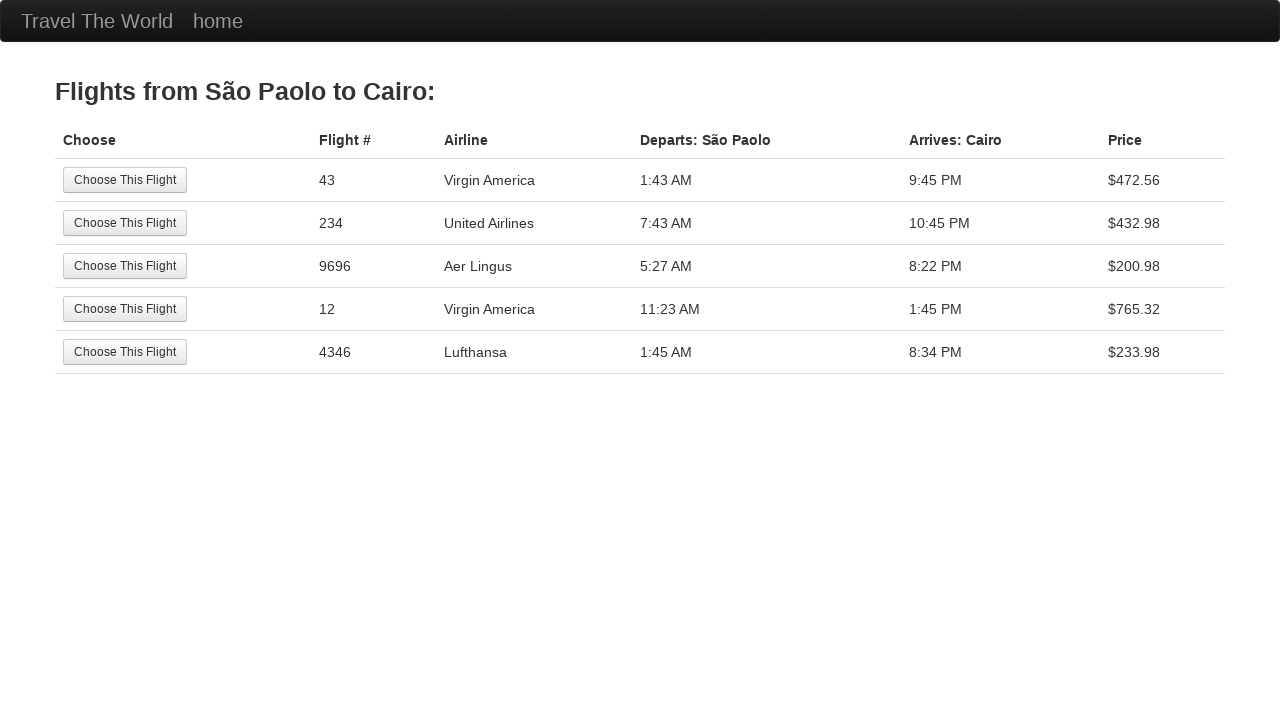

Selected first flight from the list at (125, 180) on tr:nth-child(1) .btn
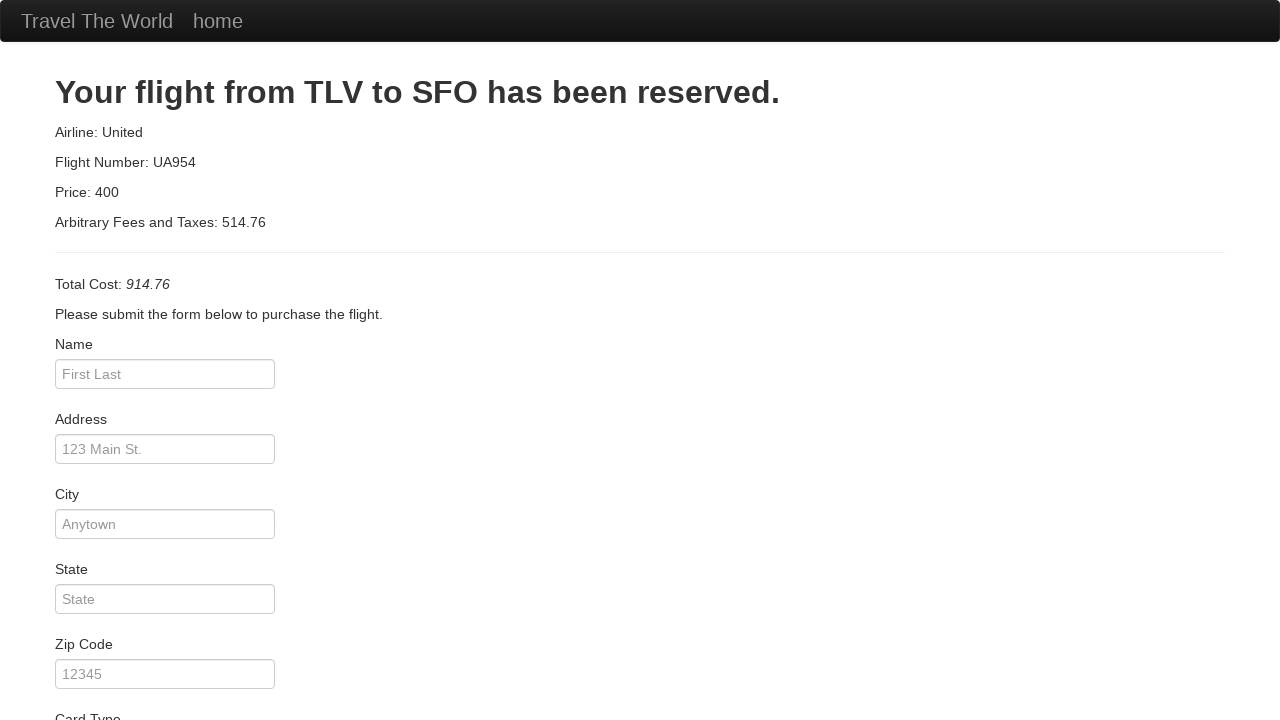

Payment page loaded
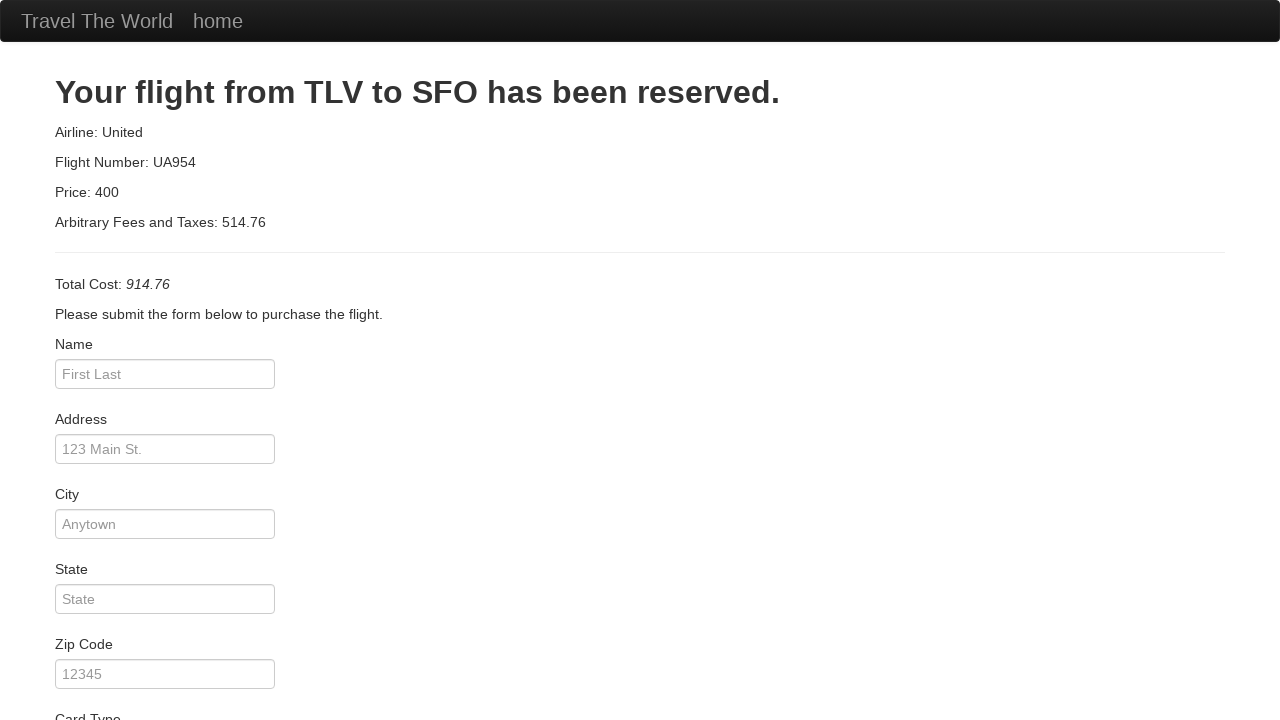

Clicked card type dropdown at (165, 360) on #cardType
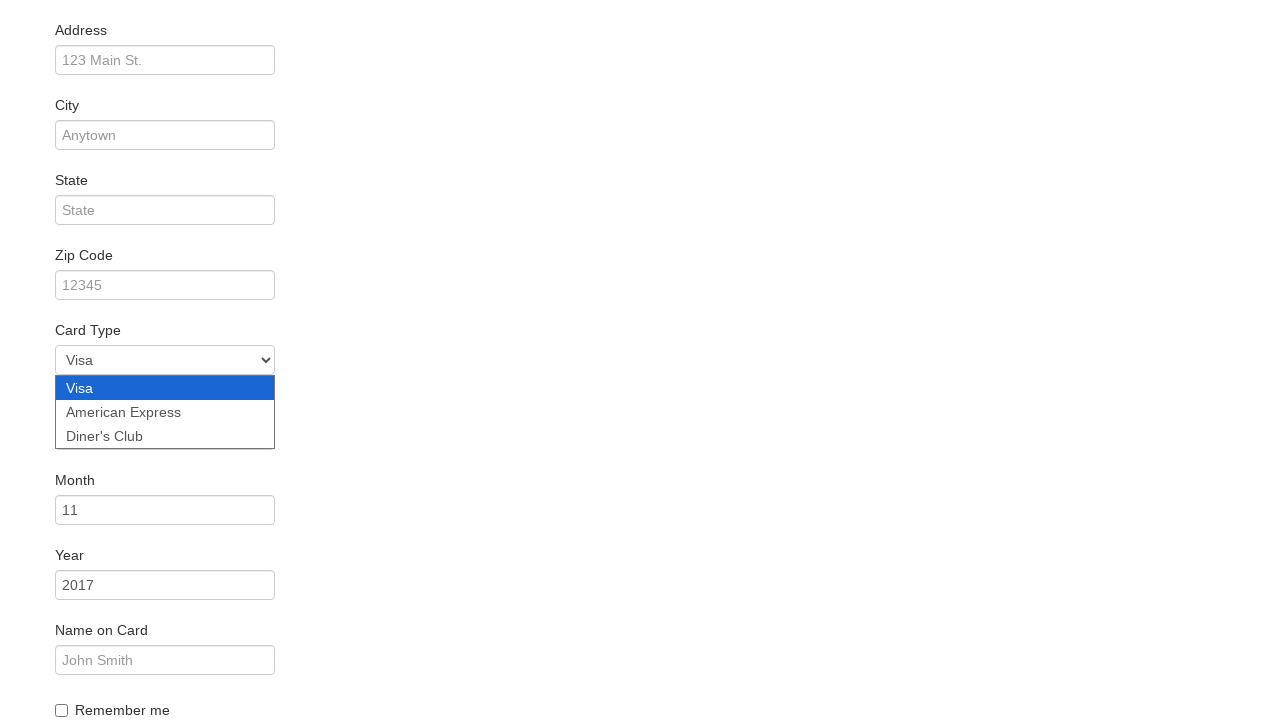

Selected American Express as card type on #cardType
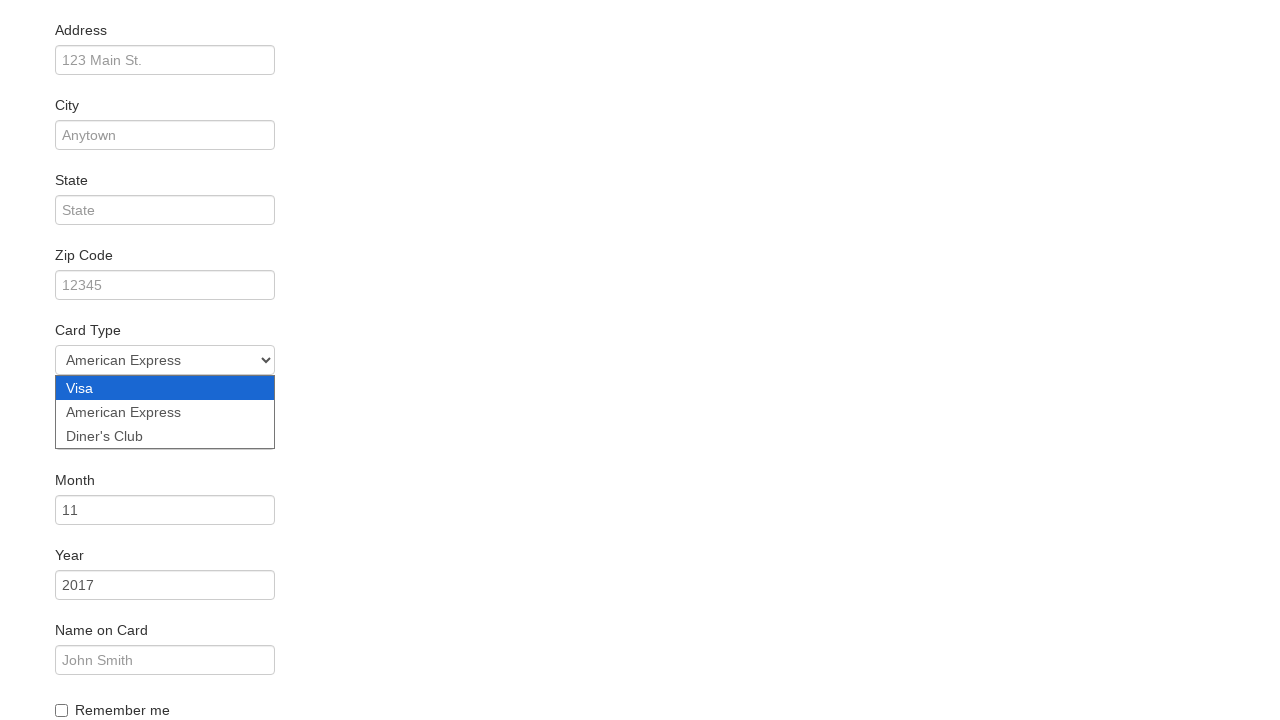

Clicked Remember Me checkbox at (640, 708) on .checkbox
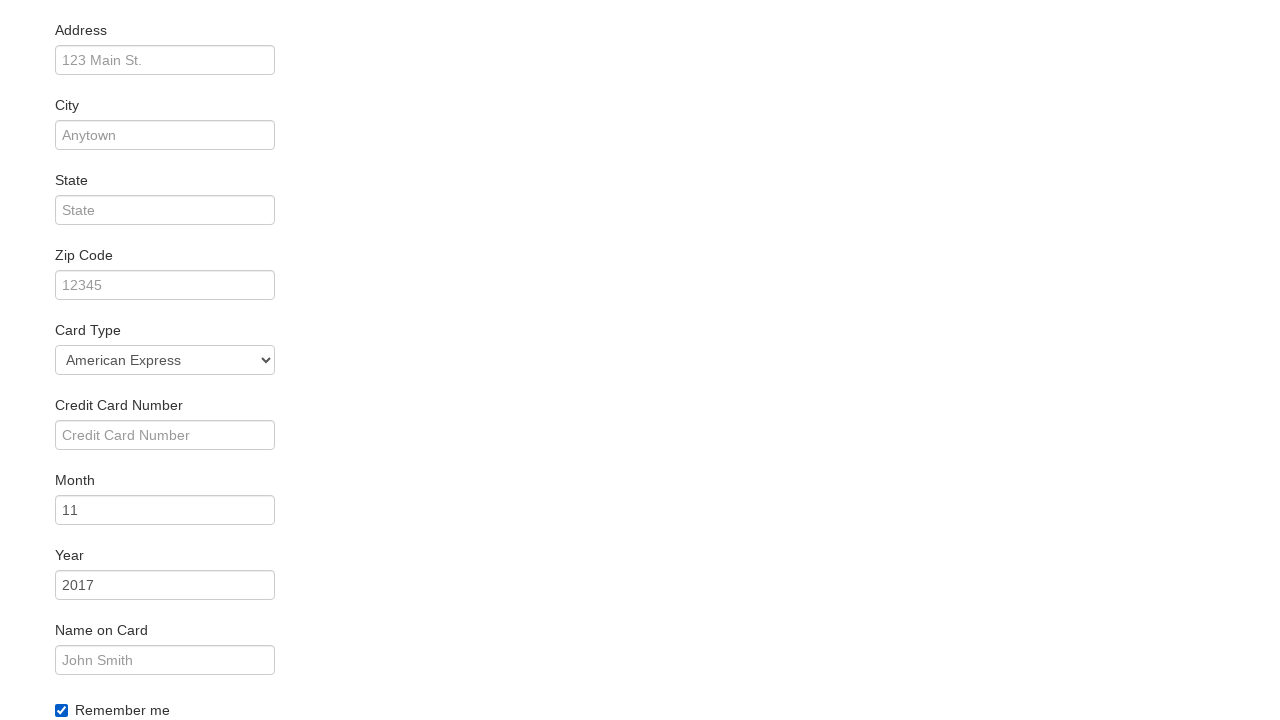

Clicked name input field at (165, 360) on #inputName
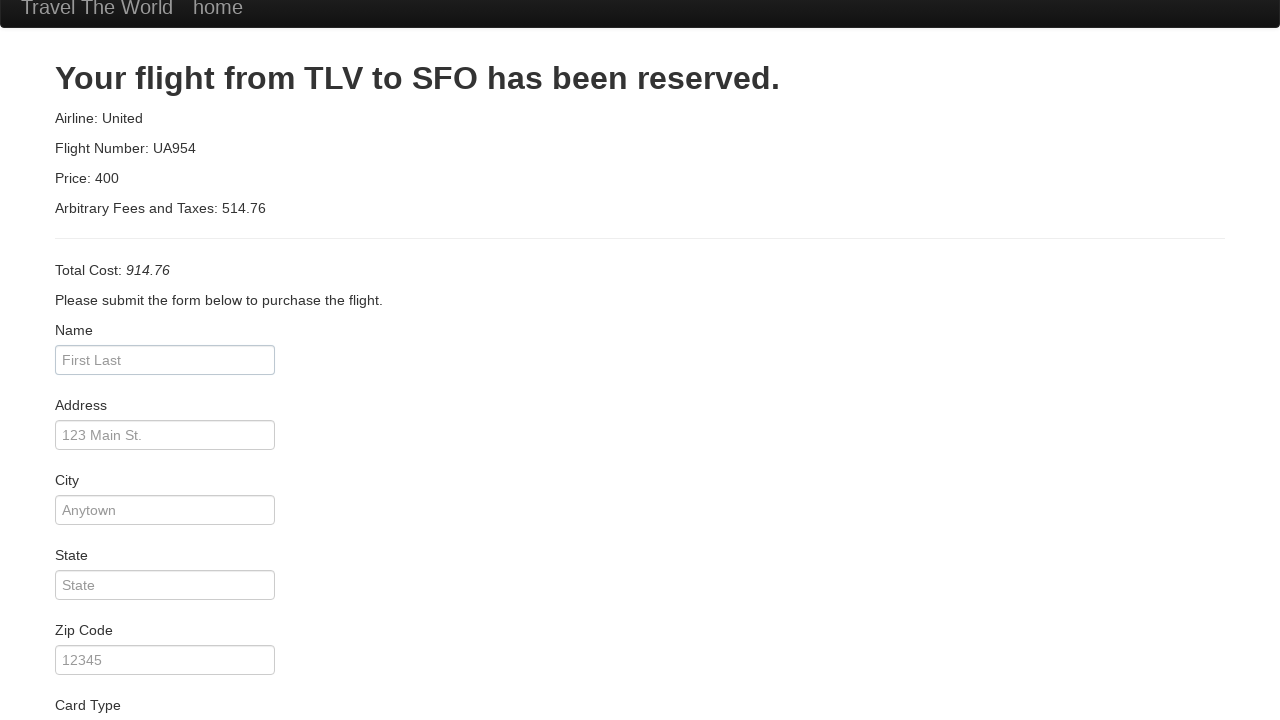

Filled name field with 'cristiano' on #inputName
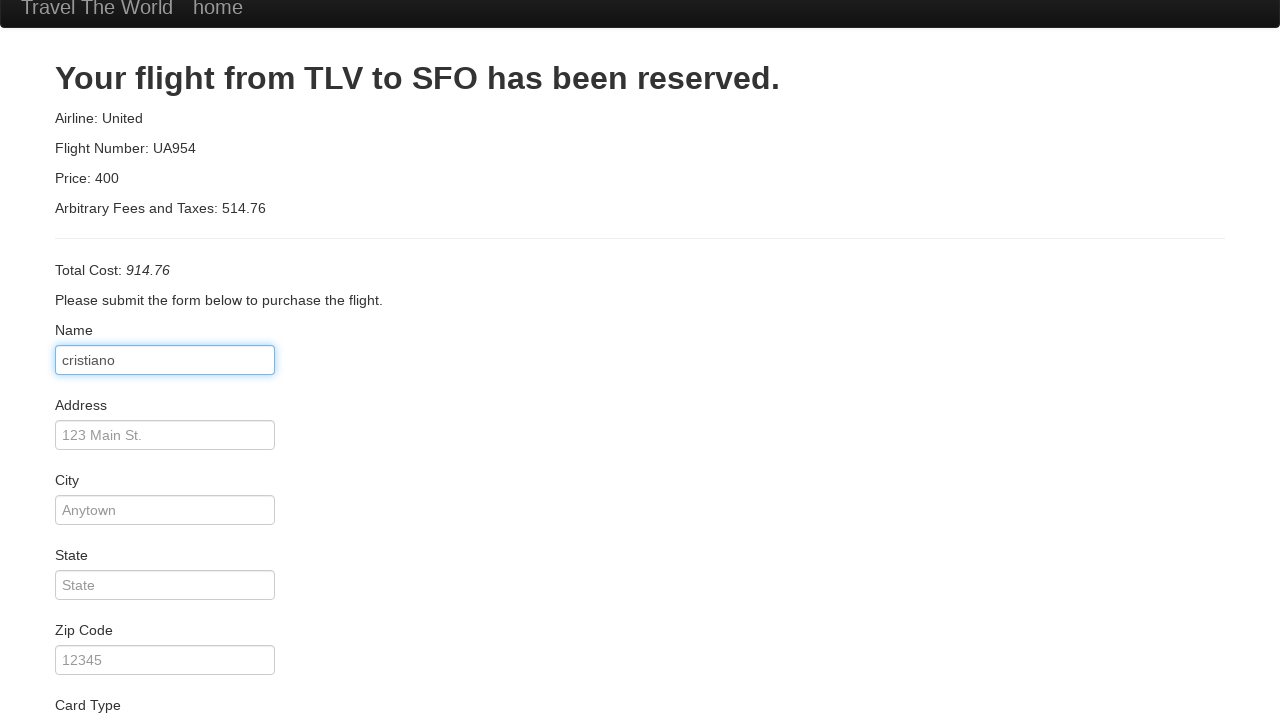

Clicked Purchase button to complete booking at (118, 685) on .btn-primary
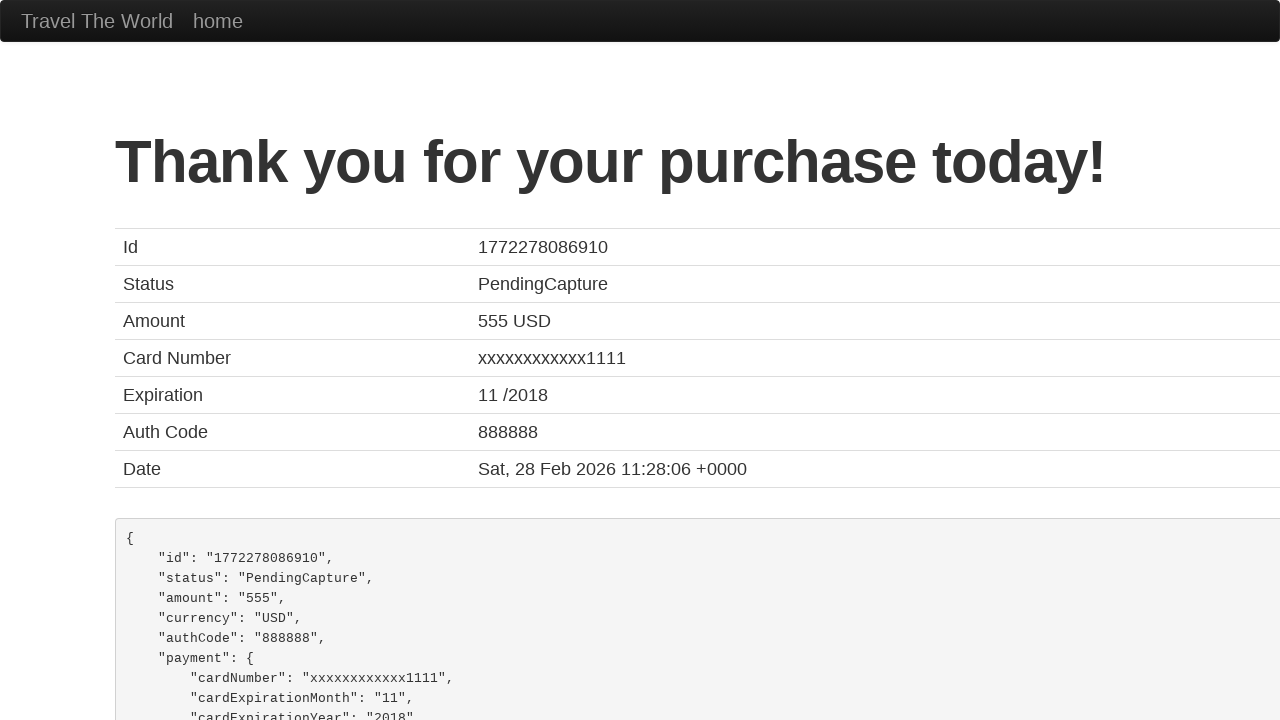

Confirmation page loaded - flight booking completed
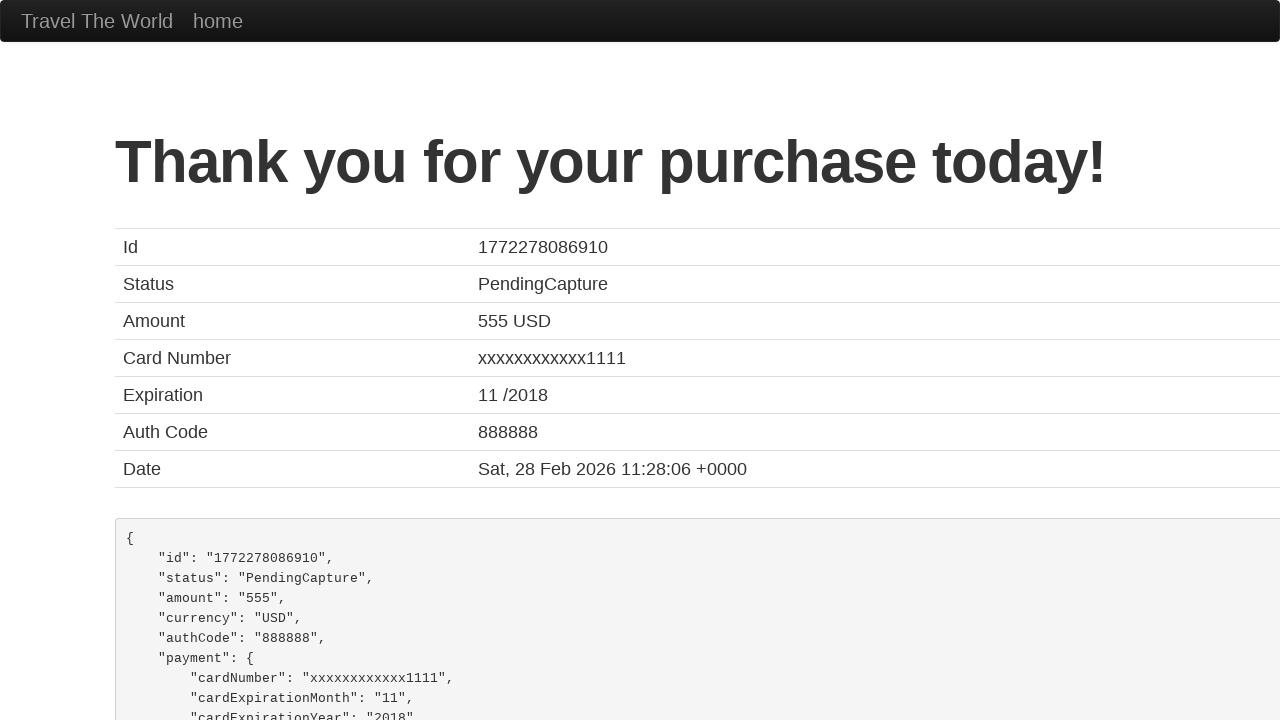

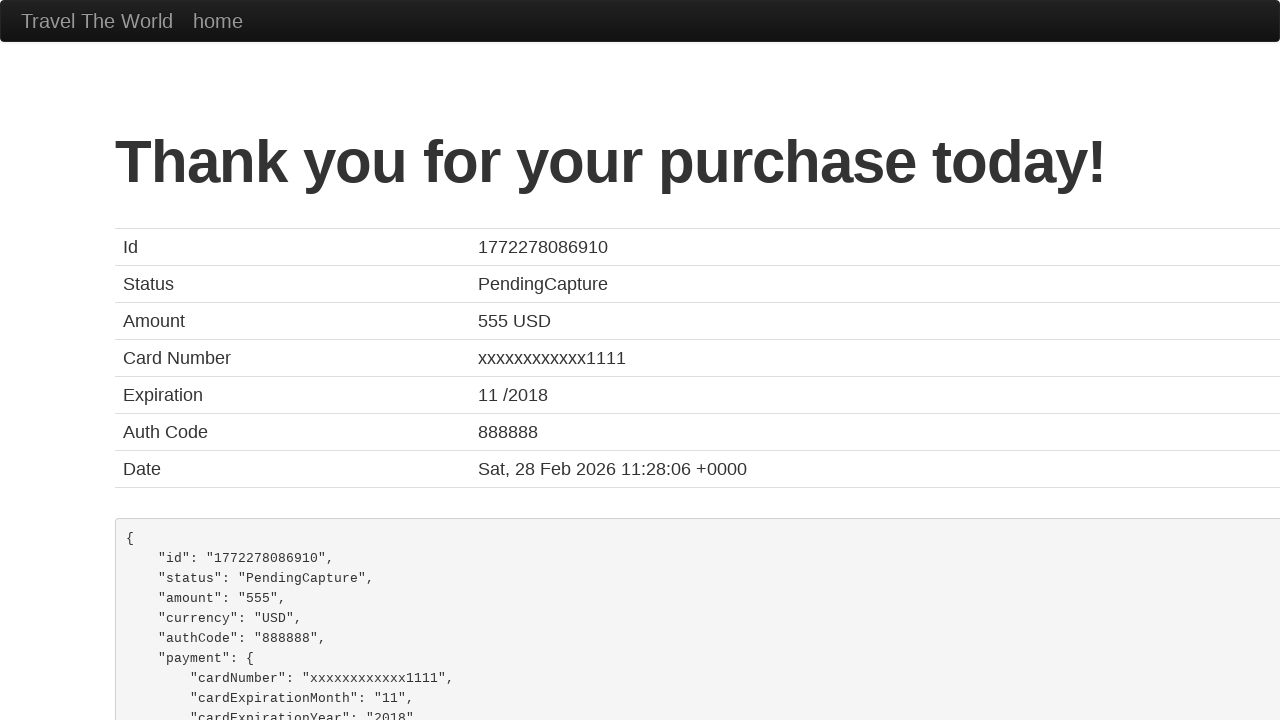